Tests simple alert handling by triggering an alert dialog and accepting it

Starting URL: https://letcode.in/alert

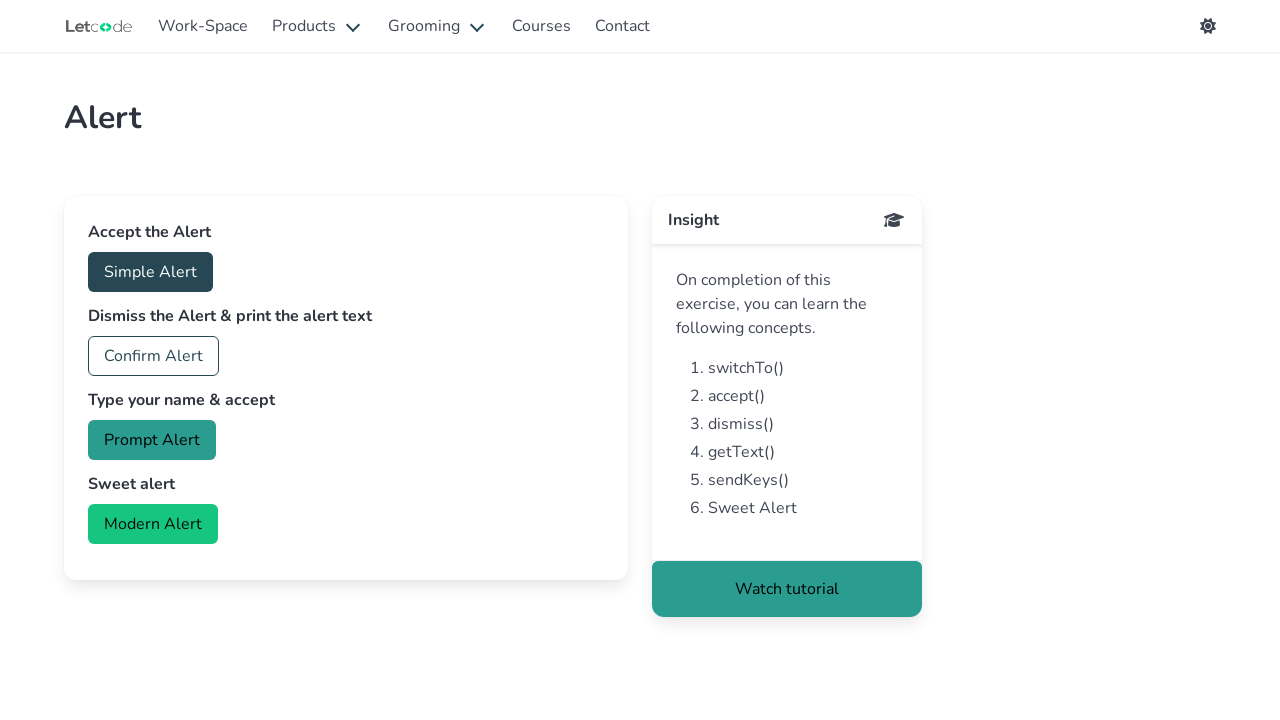

Clicked button to trigger simple alert dialog at (150, 272) on #accept
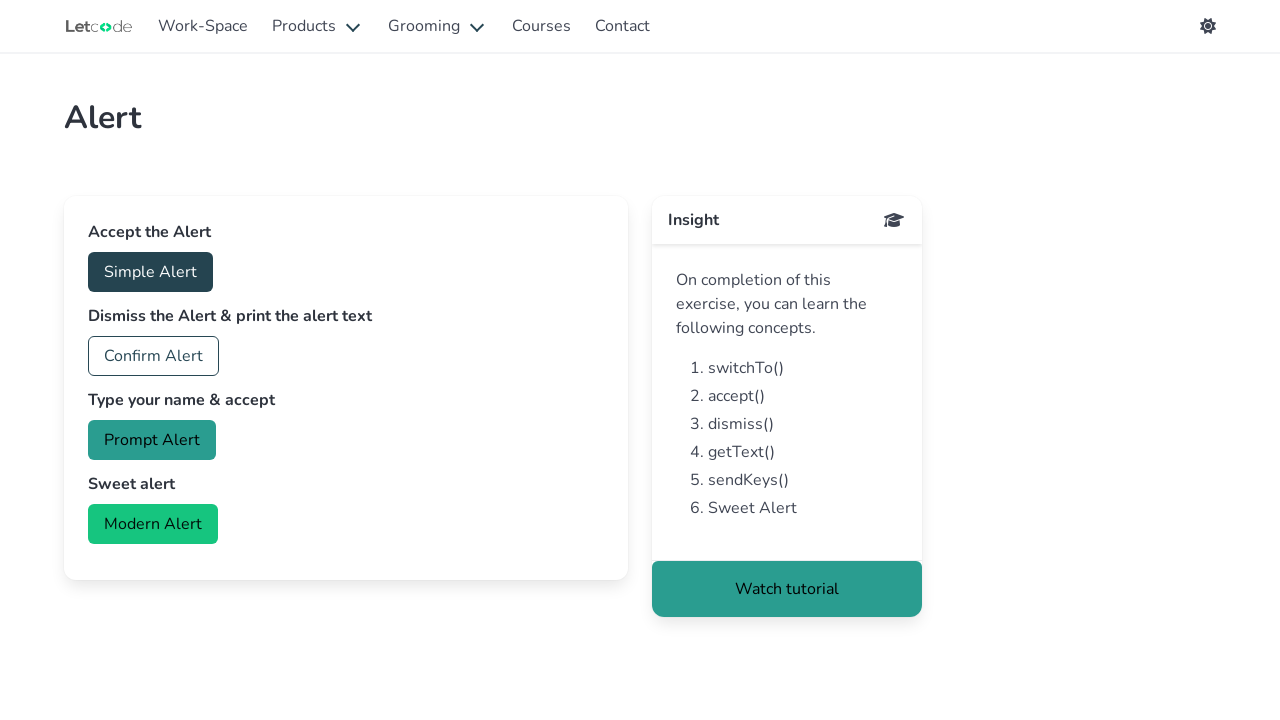

Set up dialog handler to accept alert
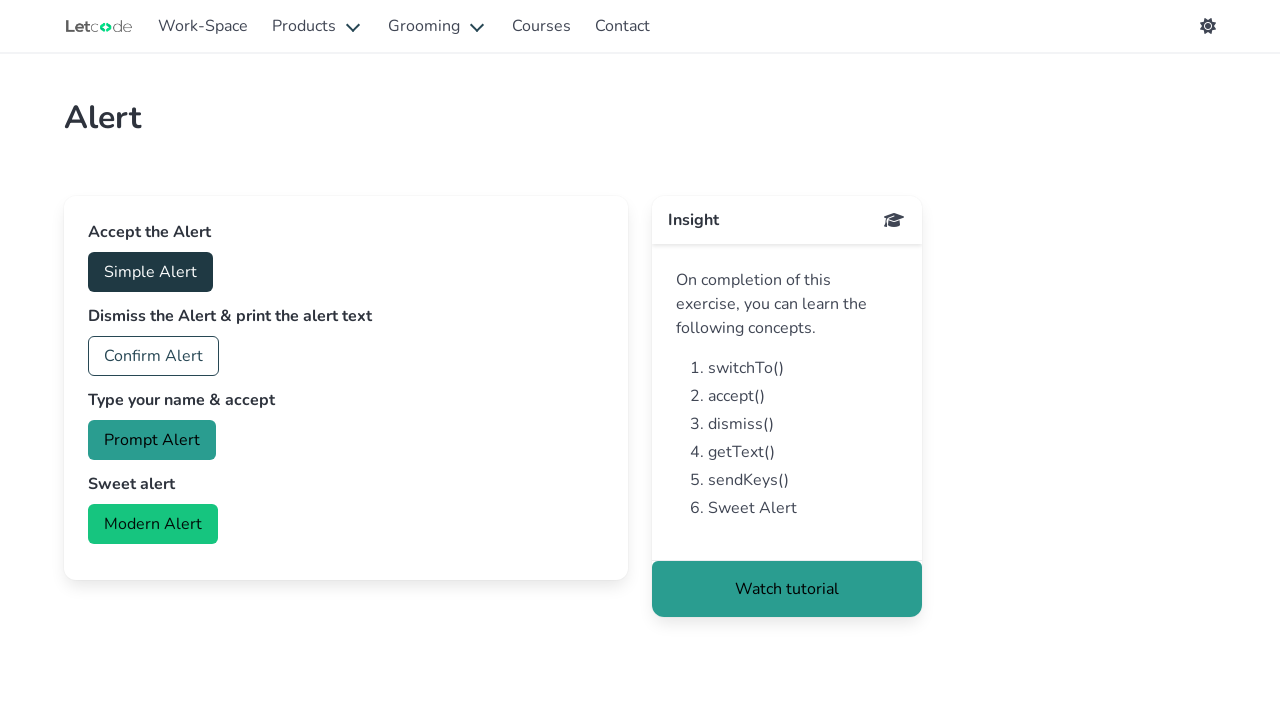

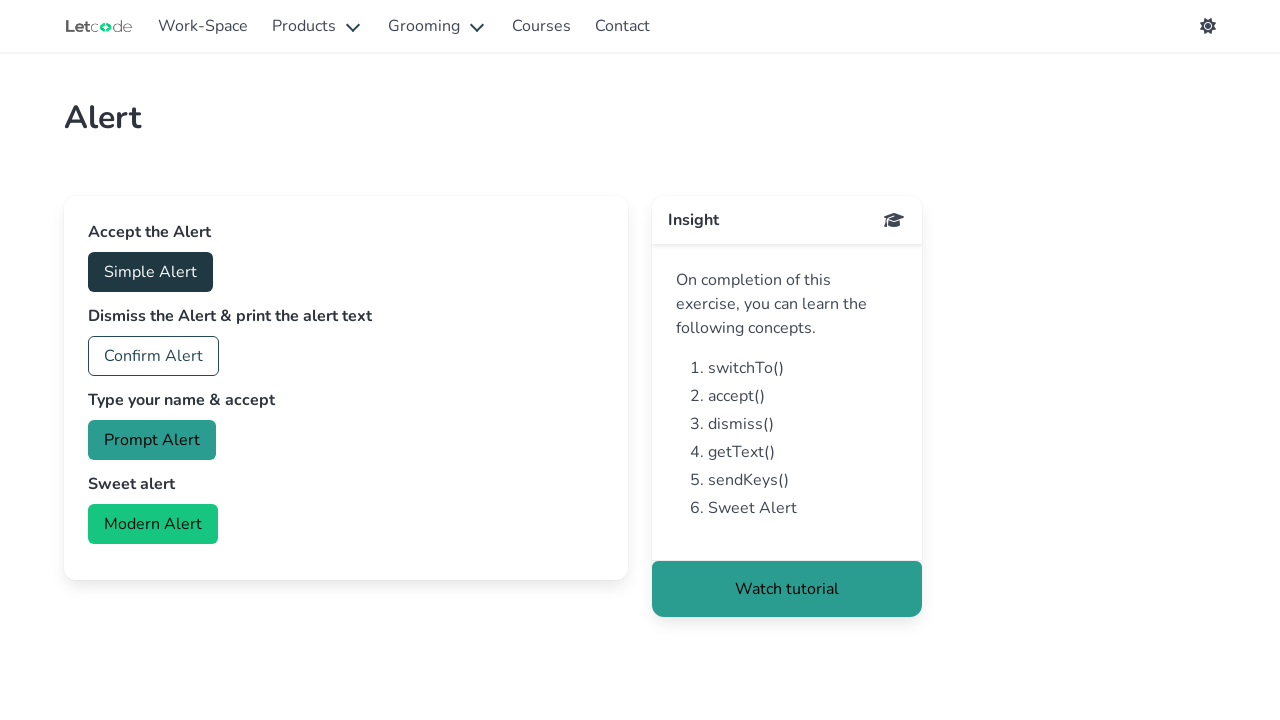